Tests clicking a JavaScript alert button and accepting the alert, then verifies the result message is displayed correctly

Starting URL: https://the-internet.herokuapp.com/javascript_alerts

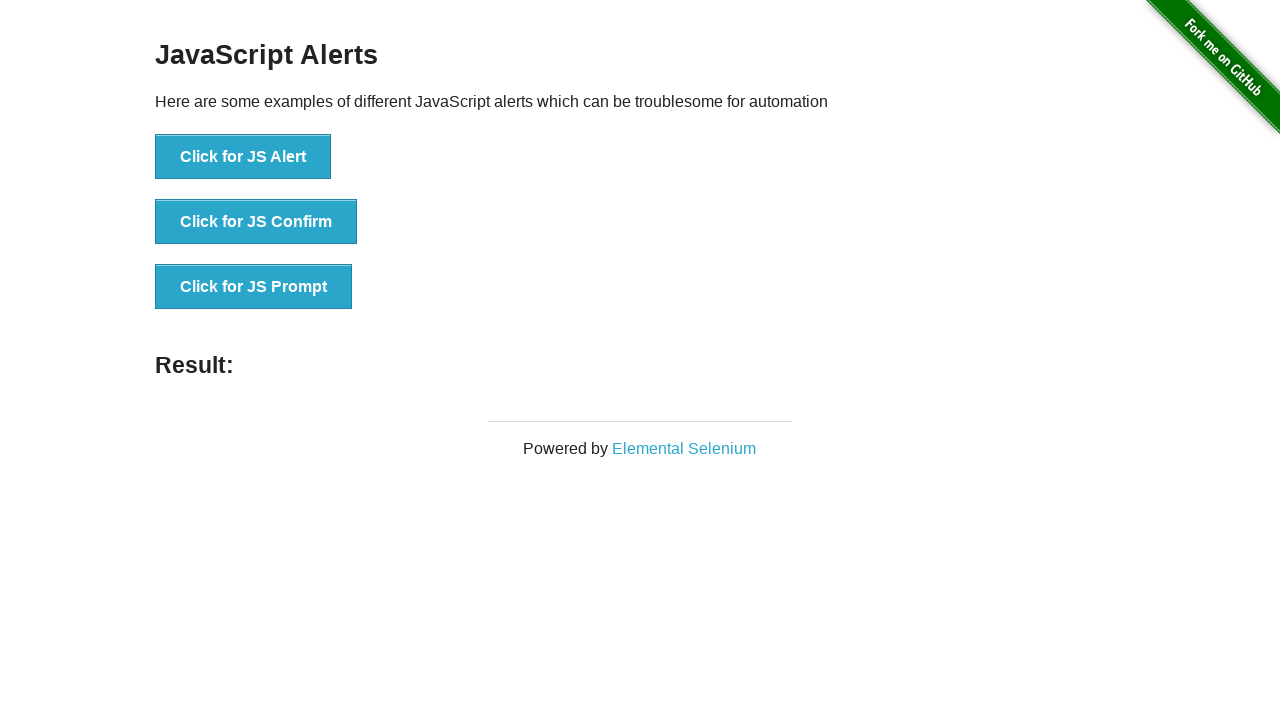

Navigated to JavaScript alerts page
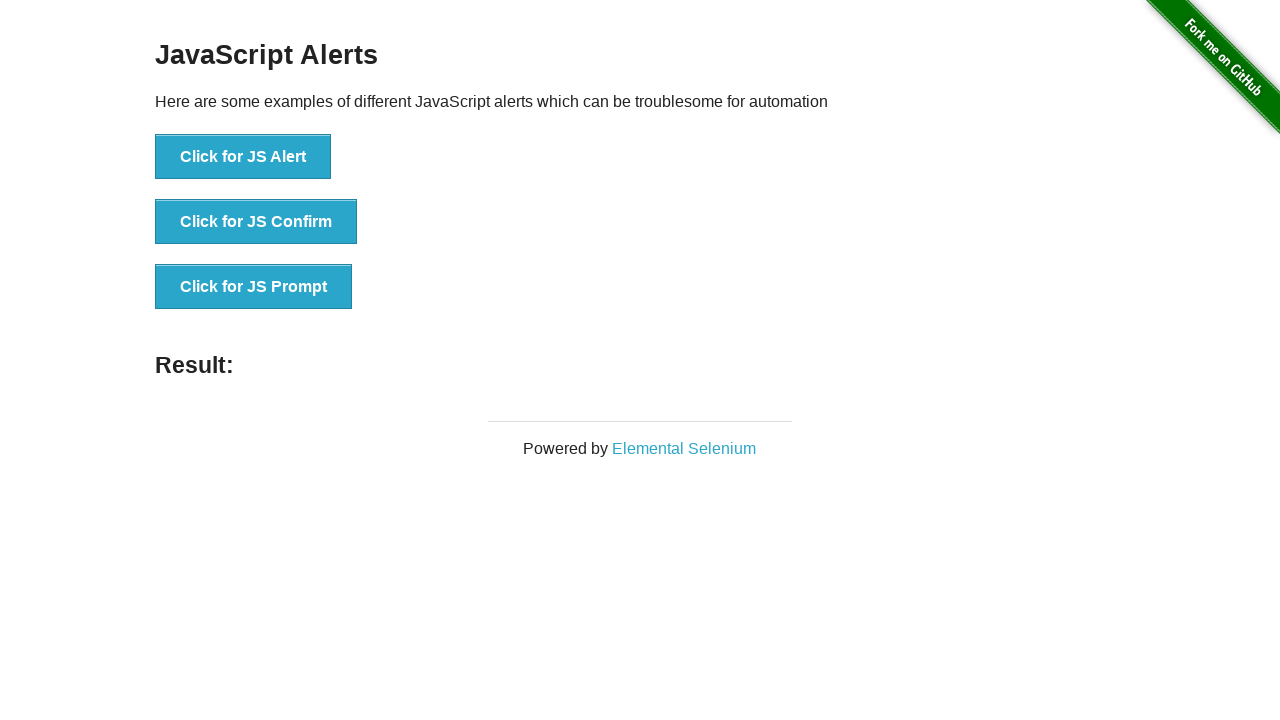

Clicked the JavaScript alert button at (243, 157) on [onclick='jsAlert()']
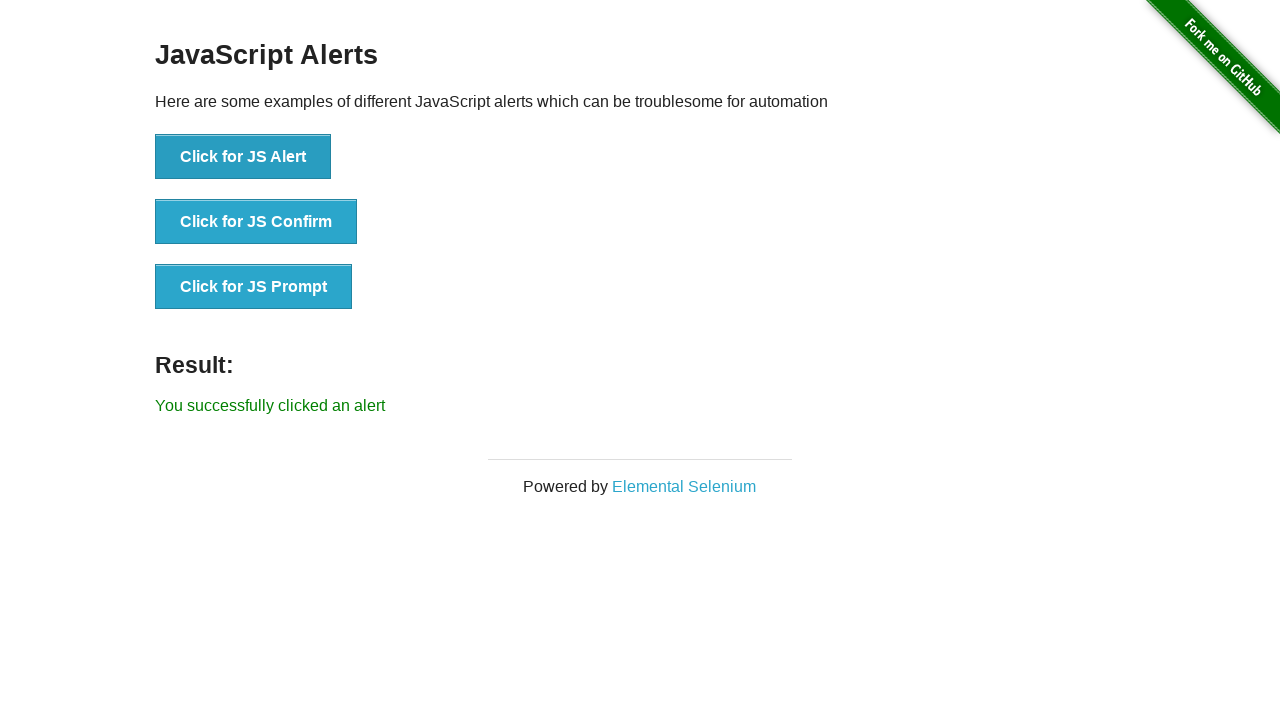

Set up dialog handler to accept the alert
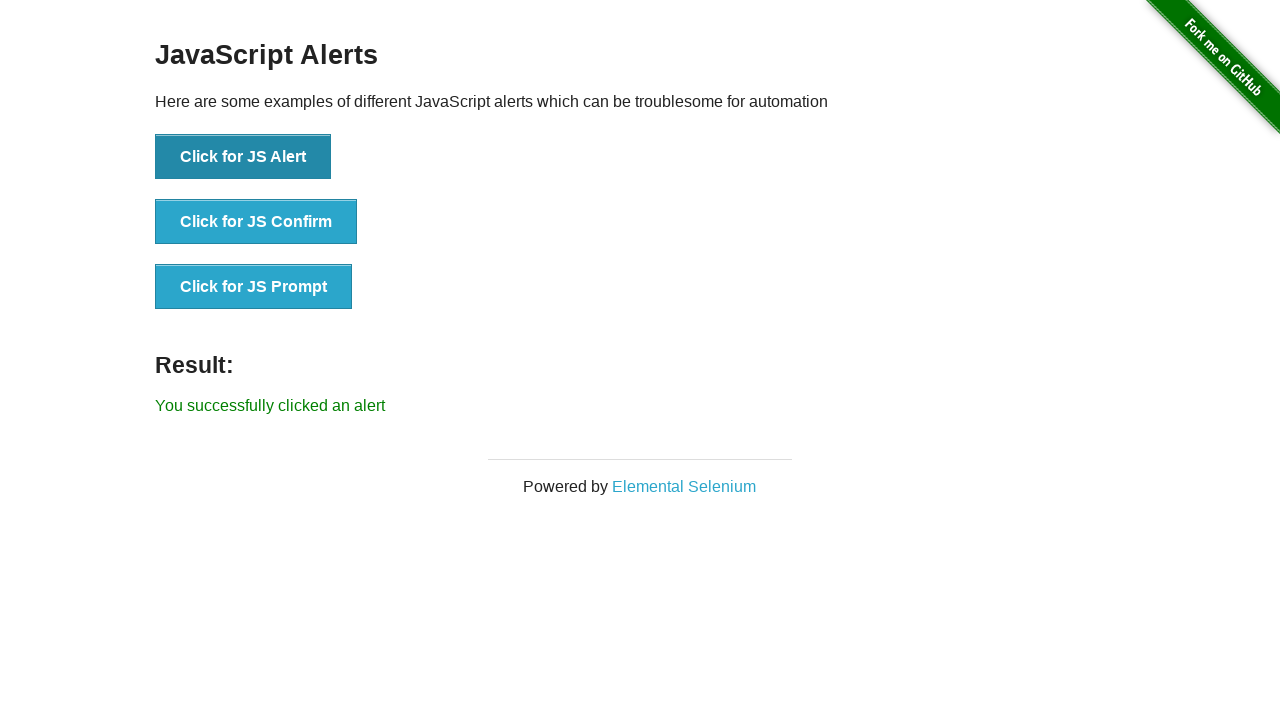

Waited for result message to appear
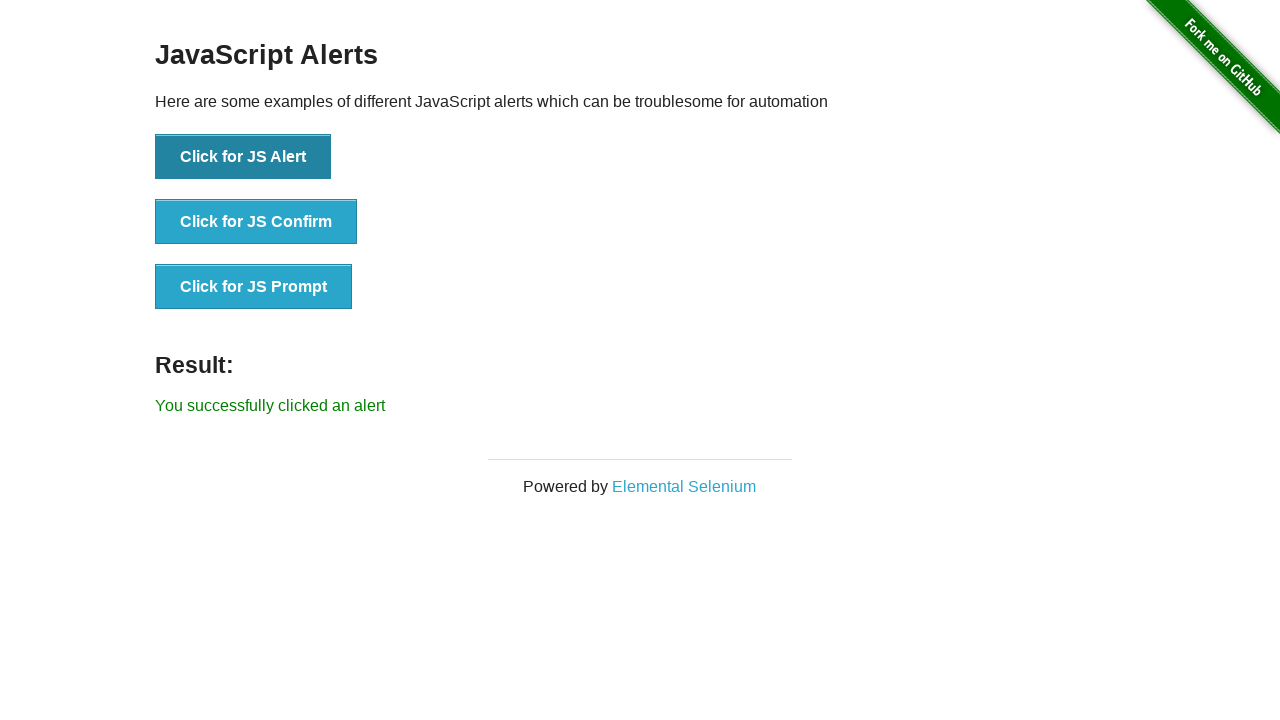

Verified result message displayed: 'You successfully clicked an alert'
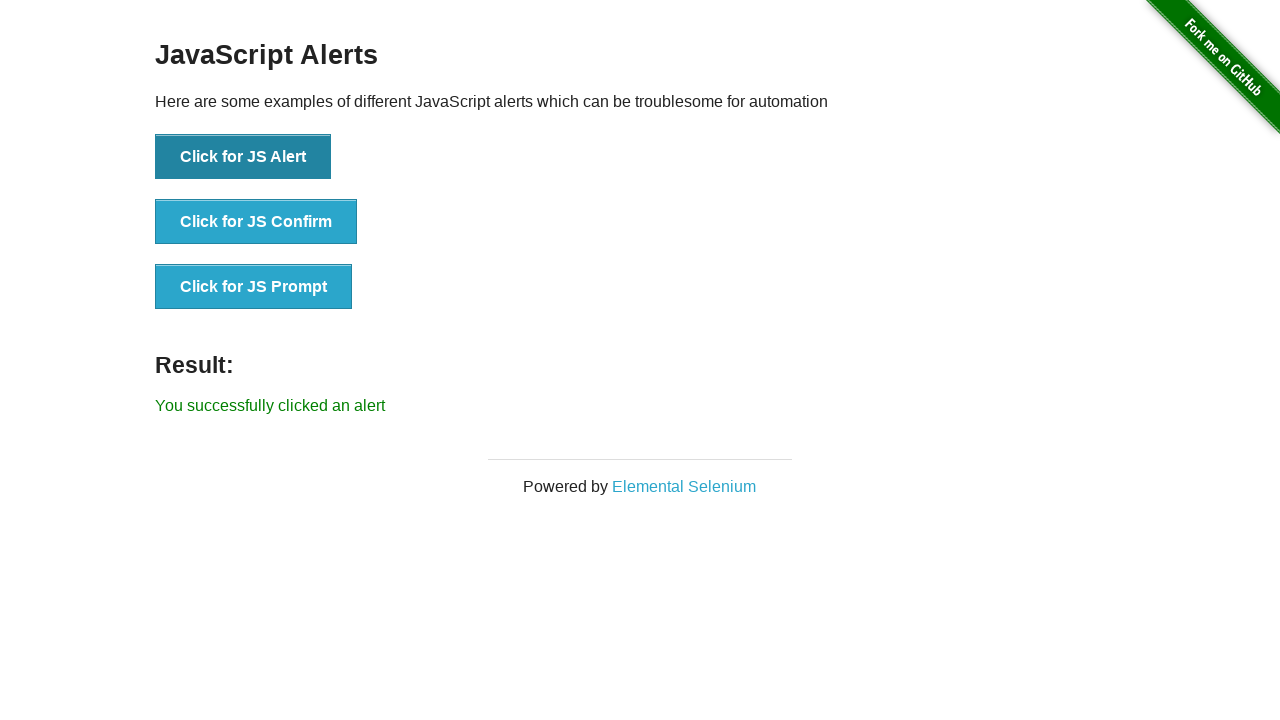

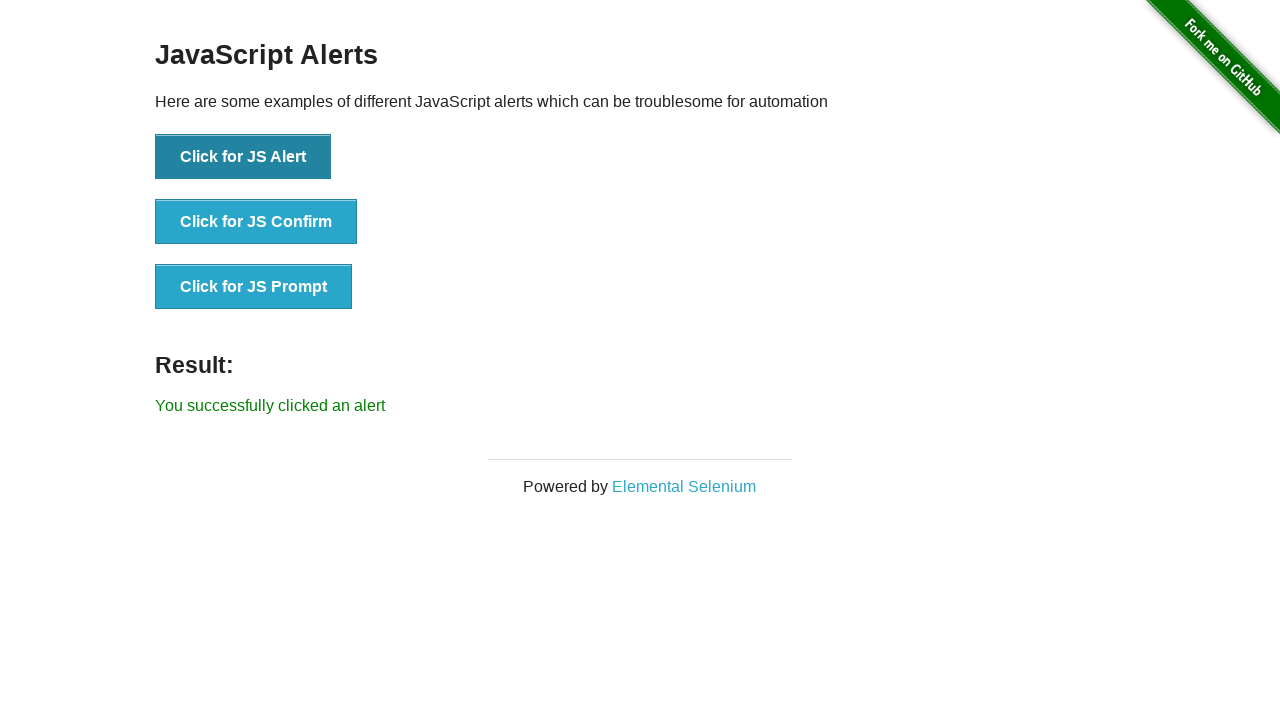